Tests browser window handling functionality including opening a single window, opening multiple windows, closing windows except the primary one, and opening windows with a delay.

Starting URL: https://leafground.com/window.xhtml

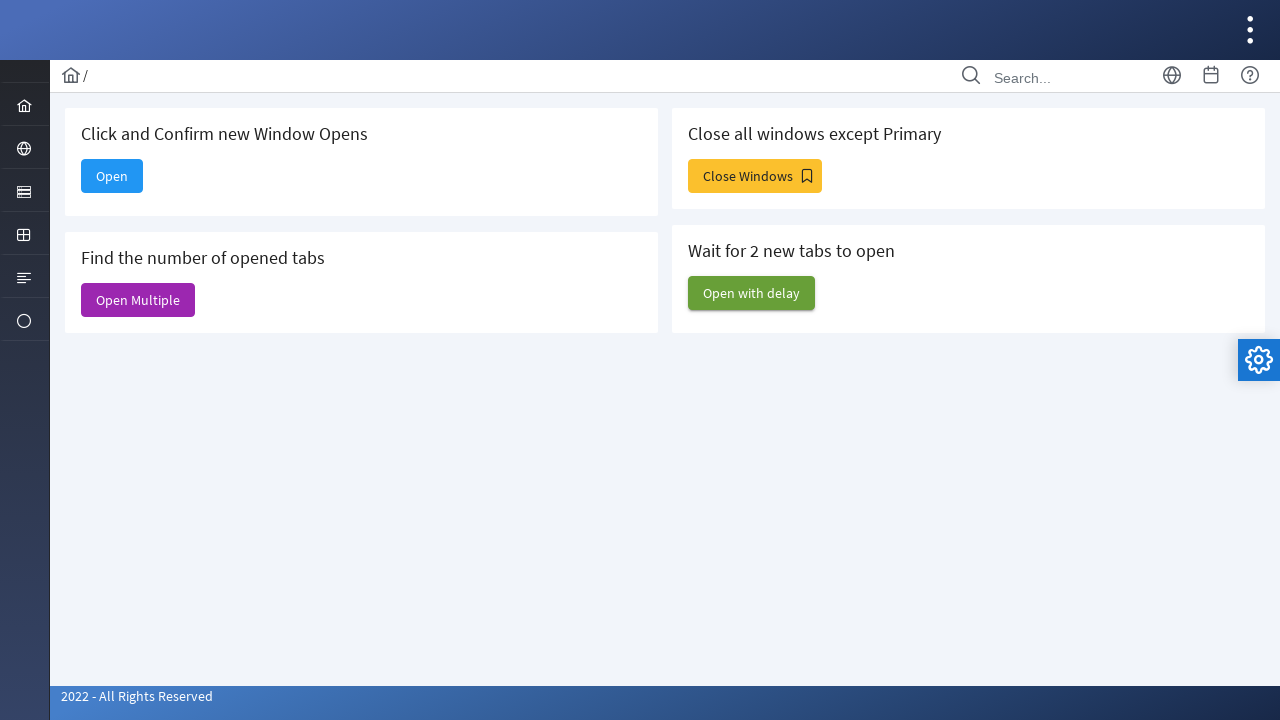

Clicked 'Open' button to open a new window at (112, 176) on xpath=//span[text()='Open']
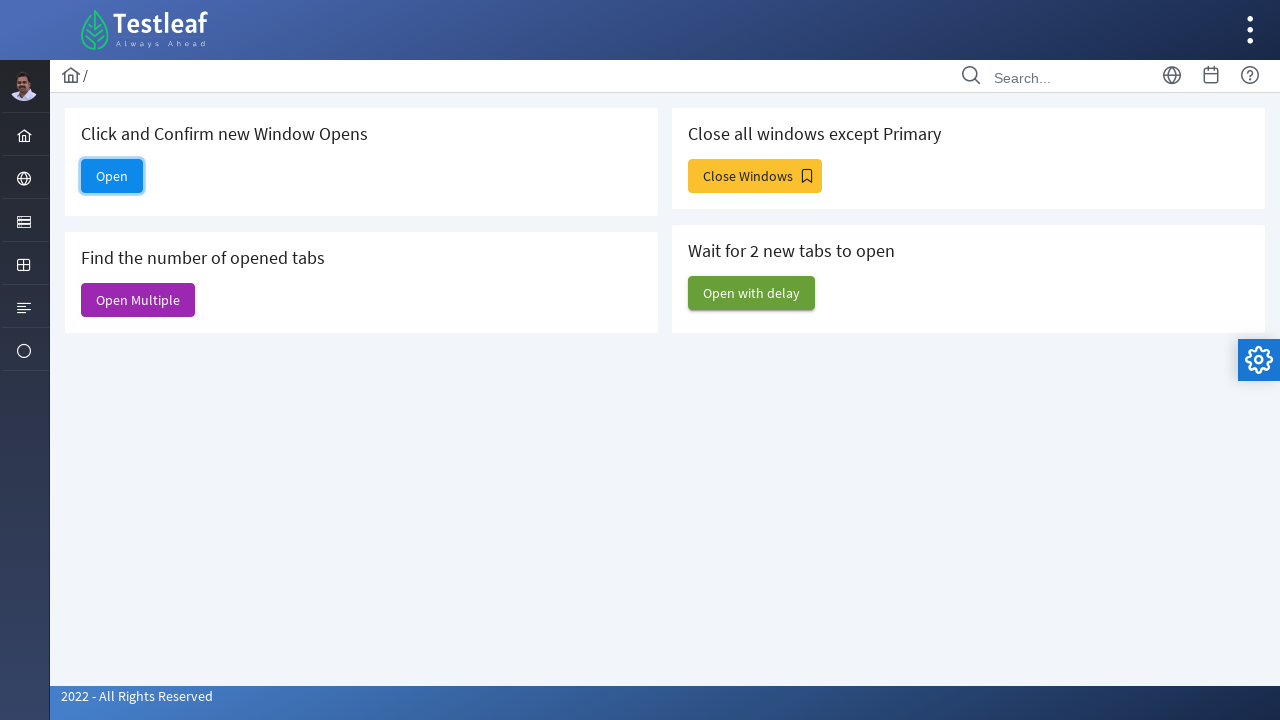

Clicked 'Open' button again and waiting for new page context at (112, 176) on xpath=//span[text()='Open']
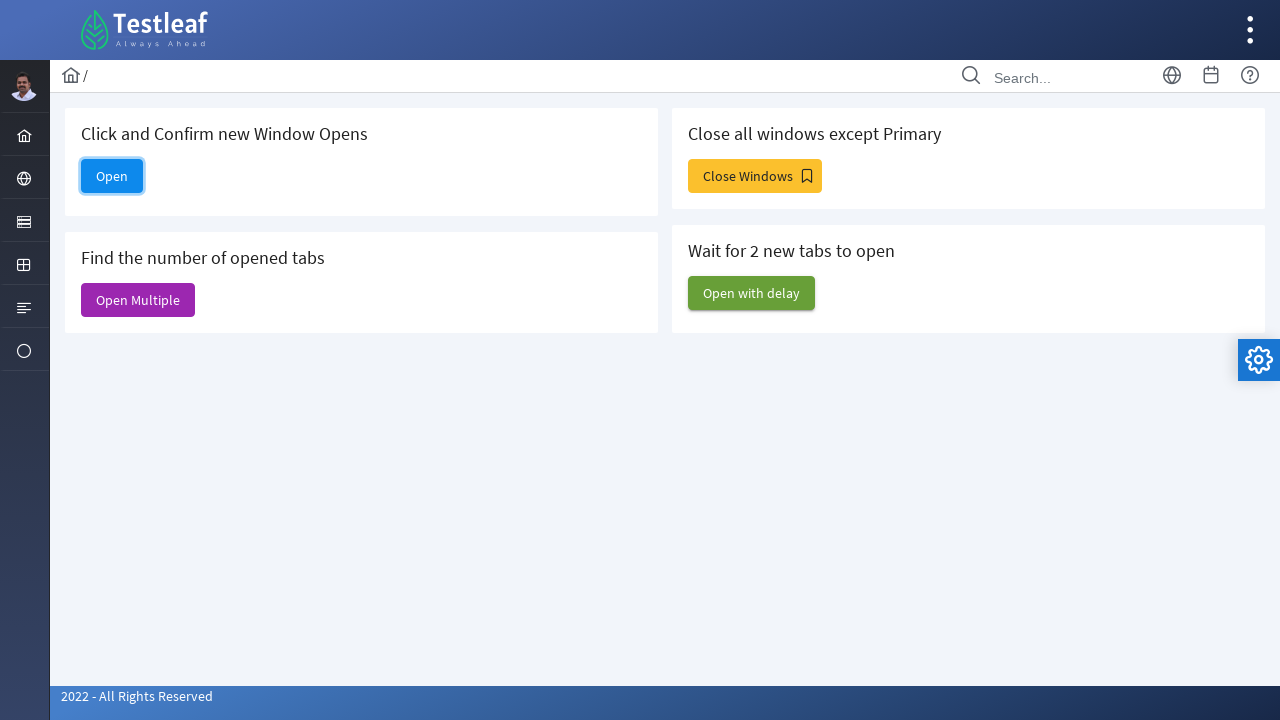

New page loaded successfully
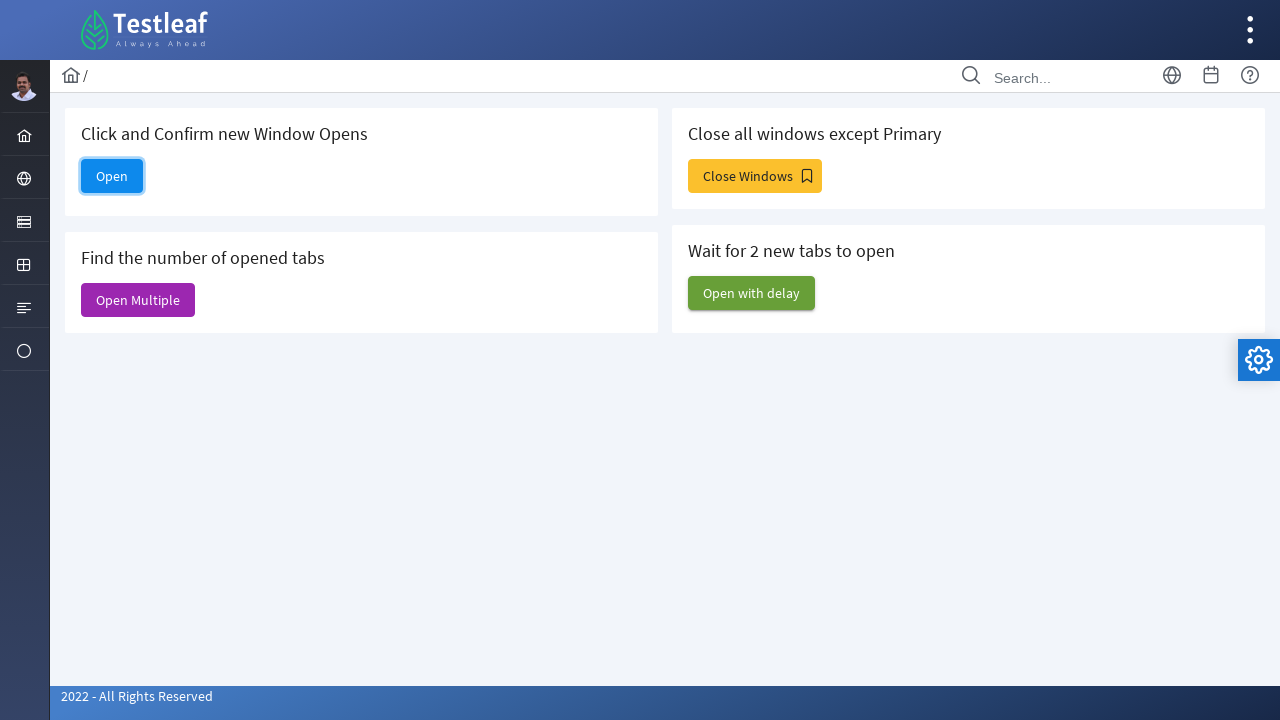

Retrieved title of new window: Dashboard
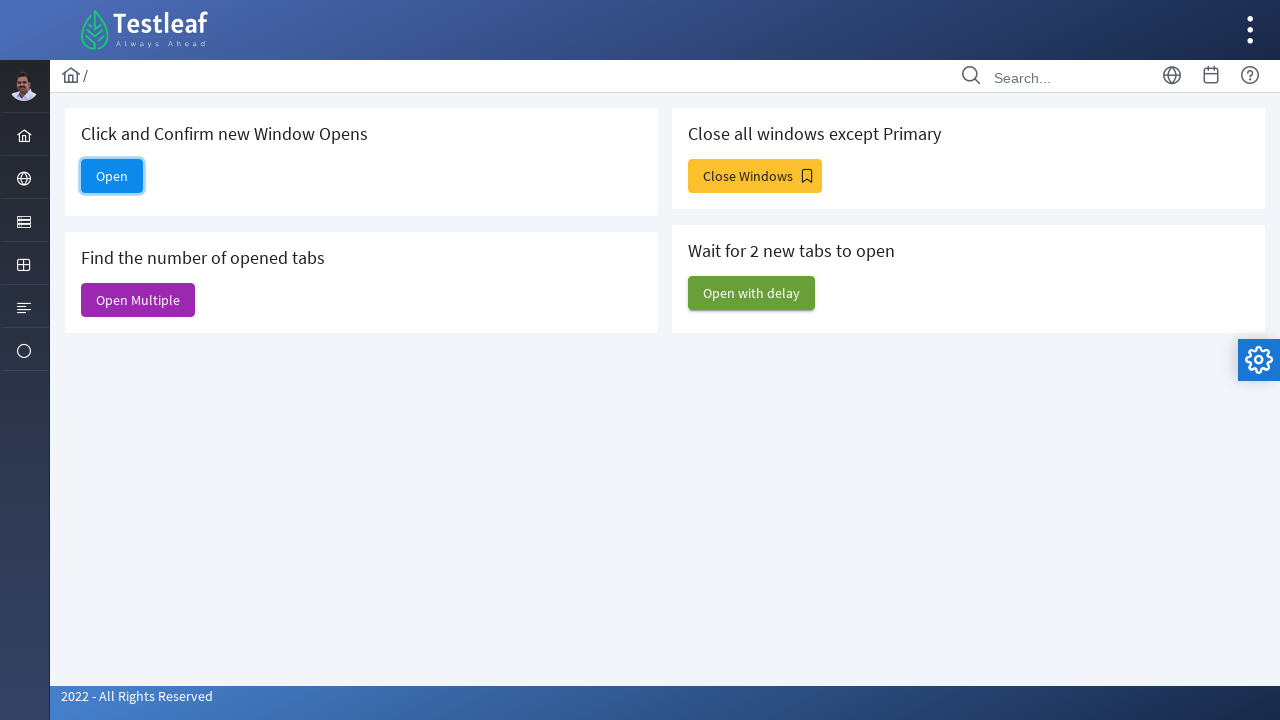

Closed the newly opened window
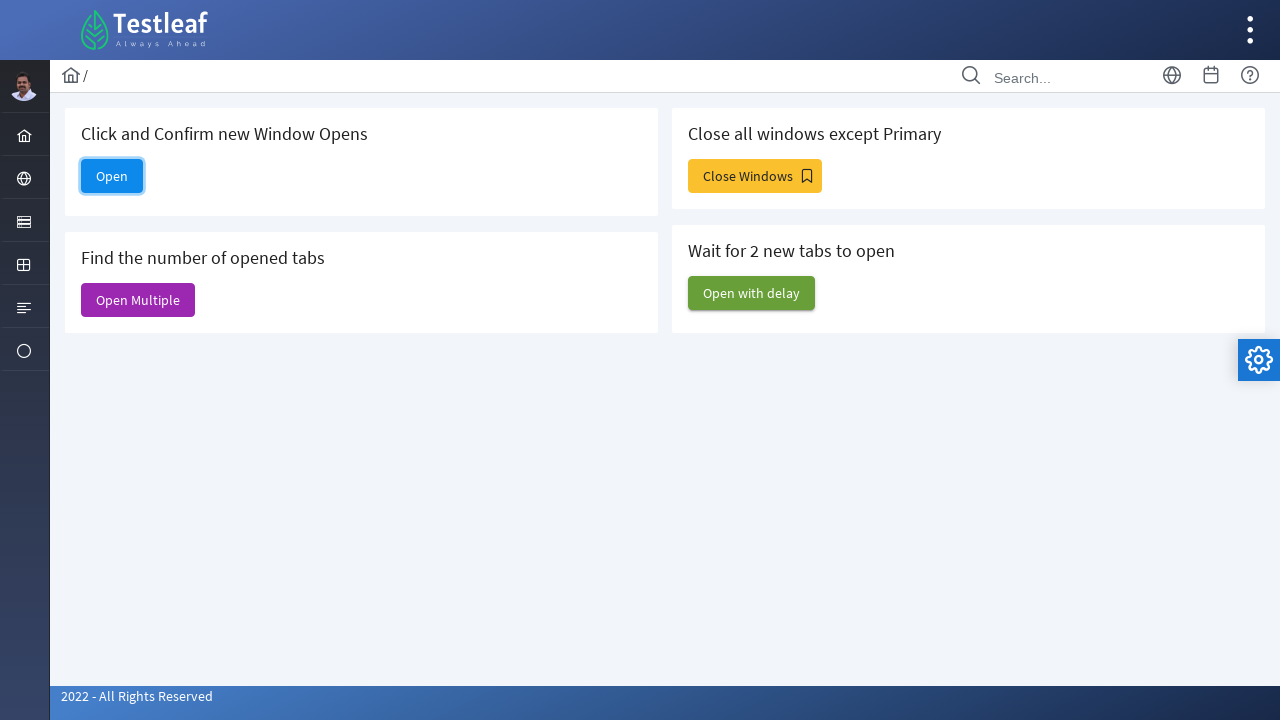

Clicked 'Open Multiple' button to open multiple windows at (138, 300) on xpath=//span[text()='Open Multiple']
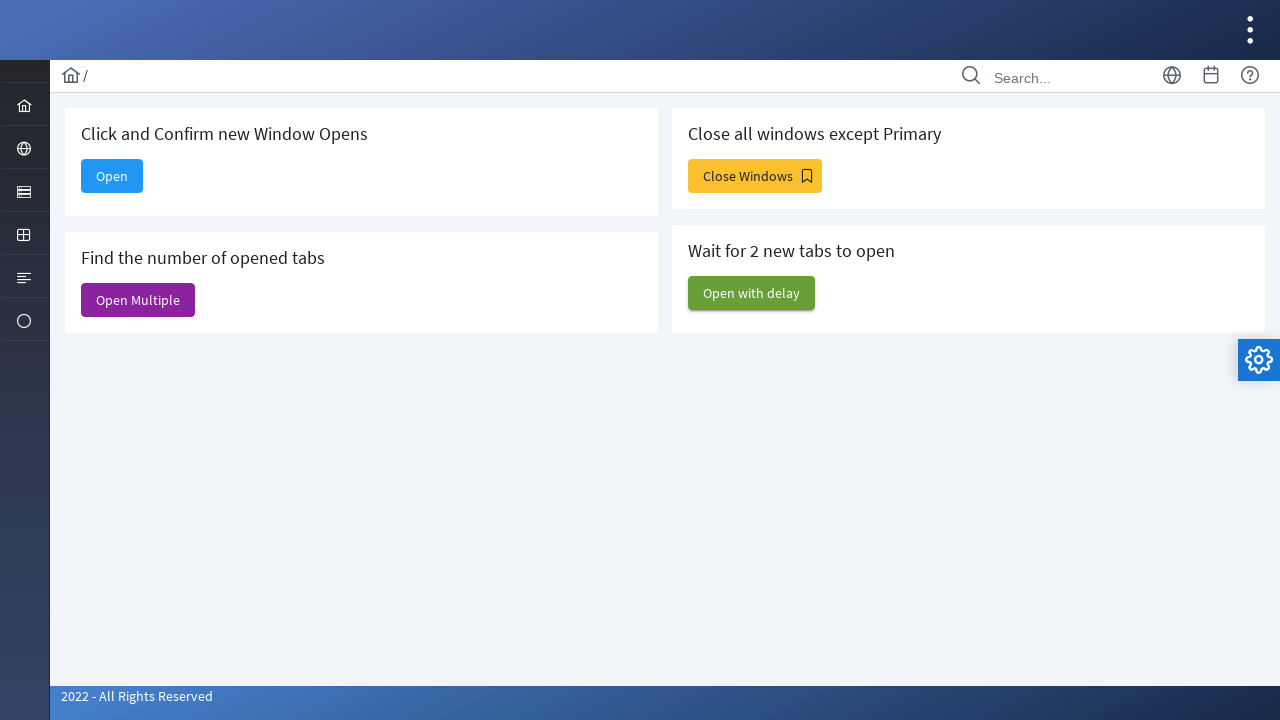

Waited 2 seconds for multiple windows to open
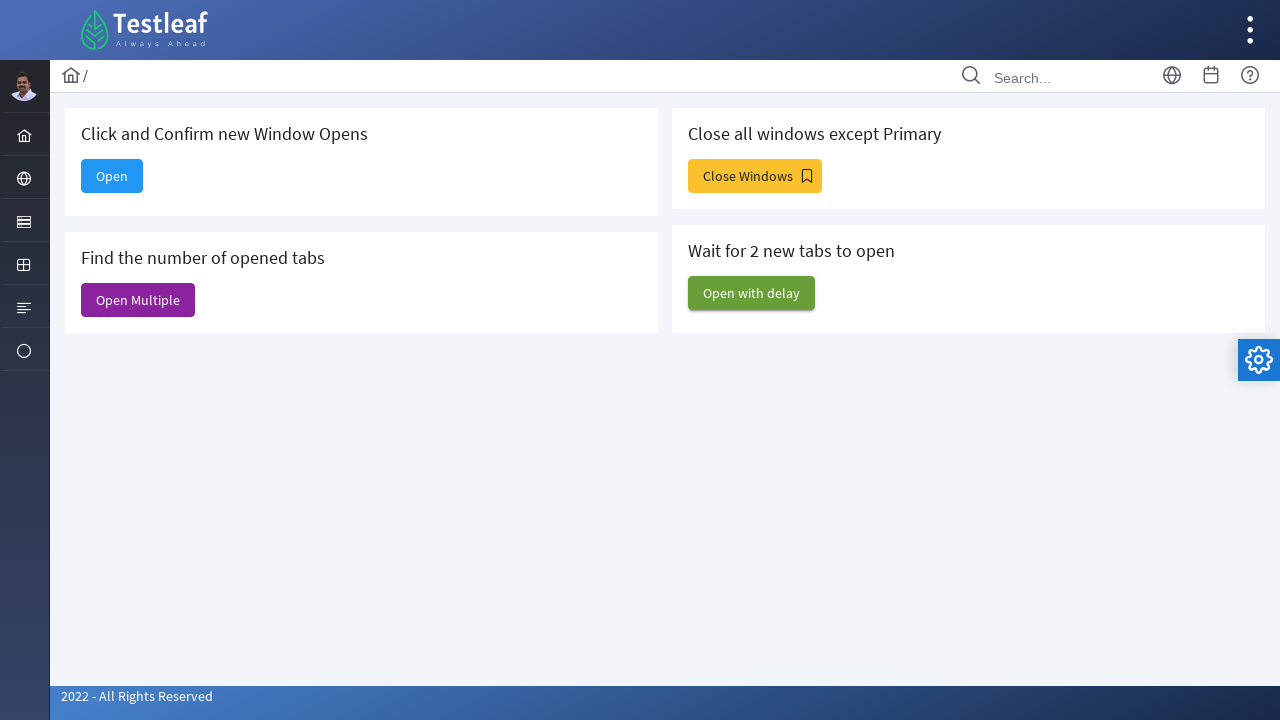

Retrieved all pages: 7 windows are now open
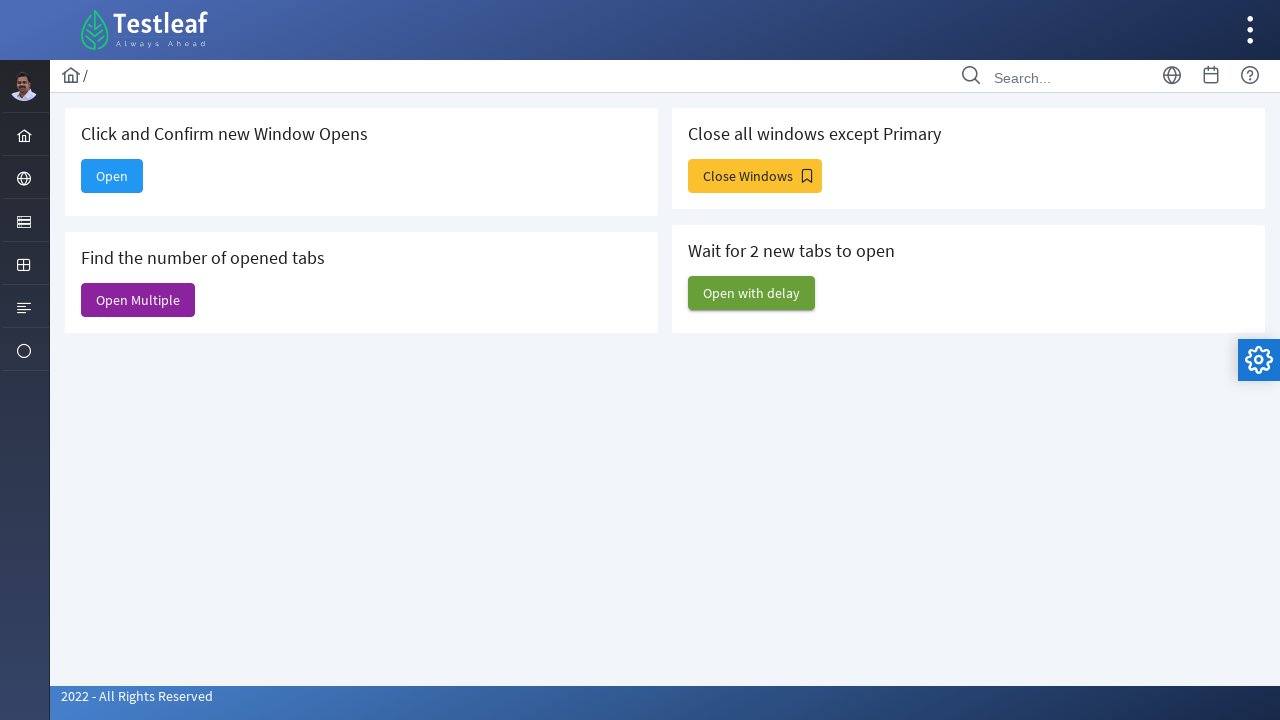

Closed a window from the multiple windows opened
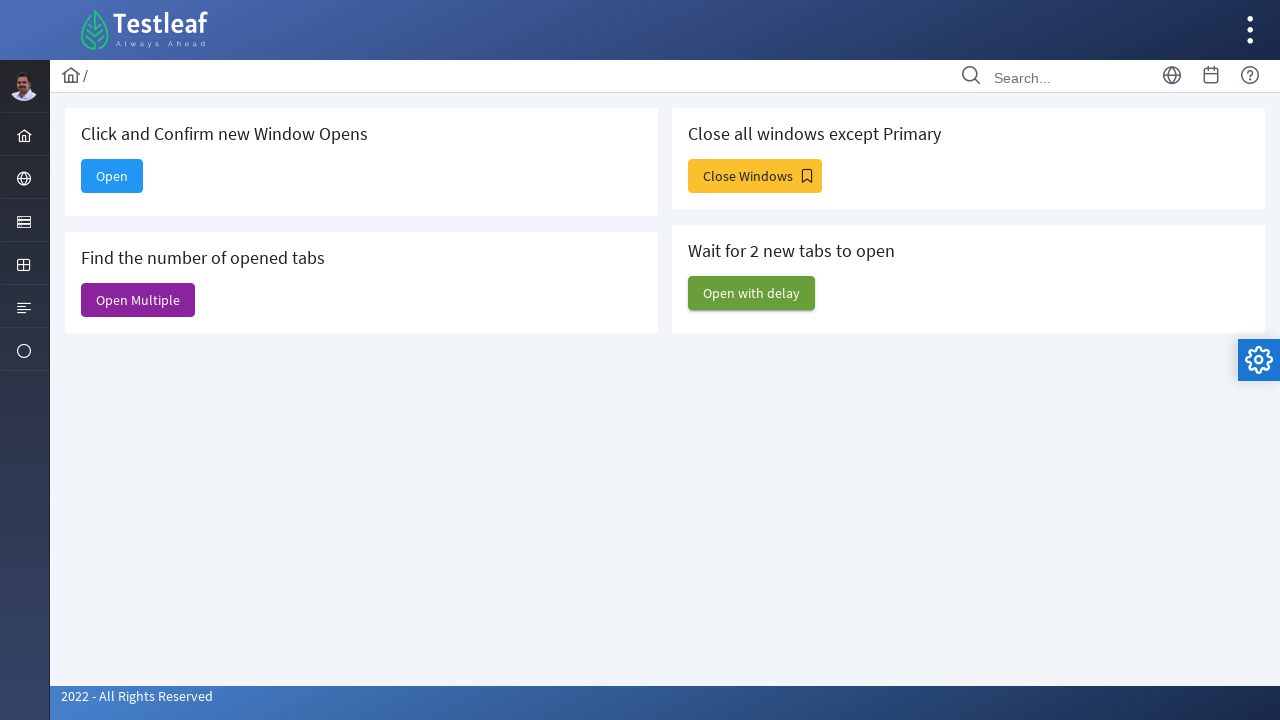

Closed a window from the multiple windows opened
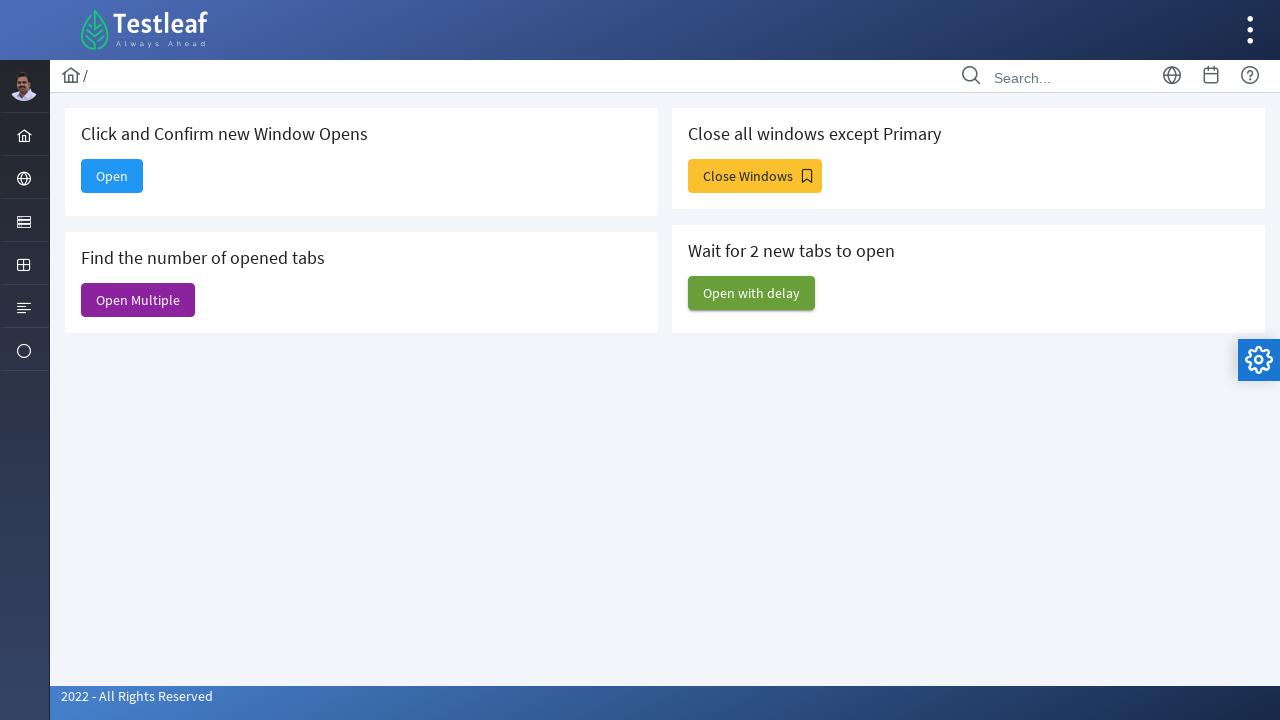

Closed a window from the multiple windows opened
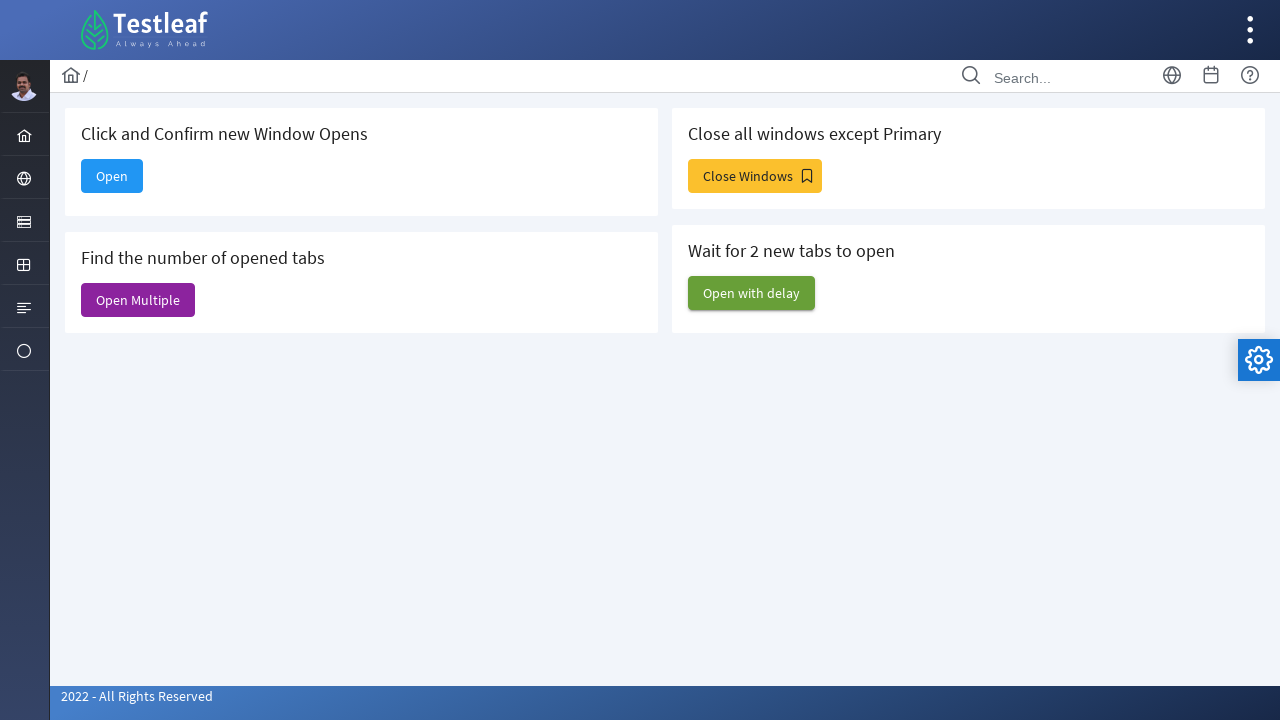

Closed a window from the multiple windows opened
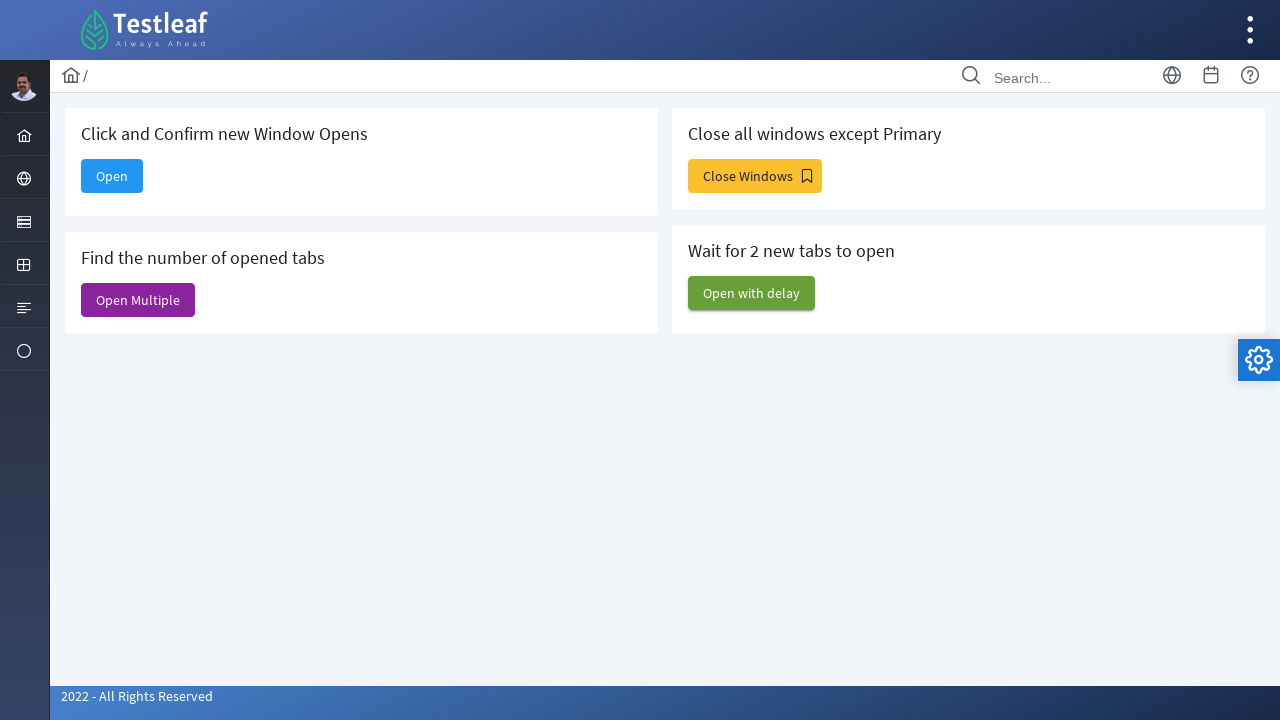

Closed a window from the multiple windows opened
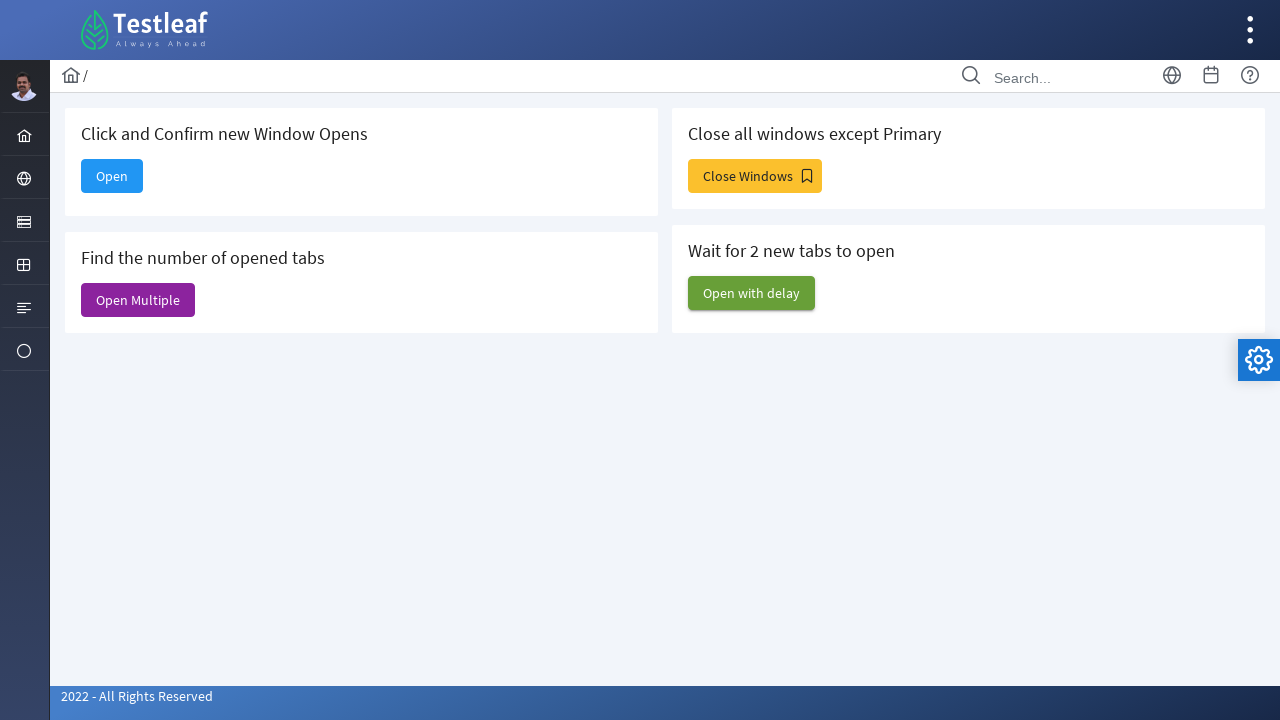

Closed a window from the multiple windows opened
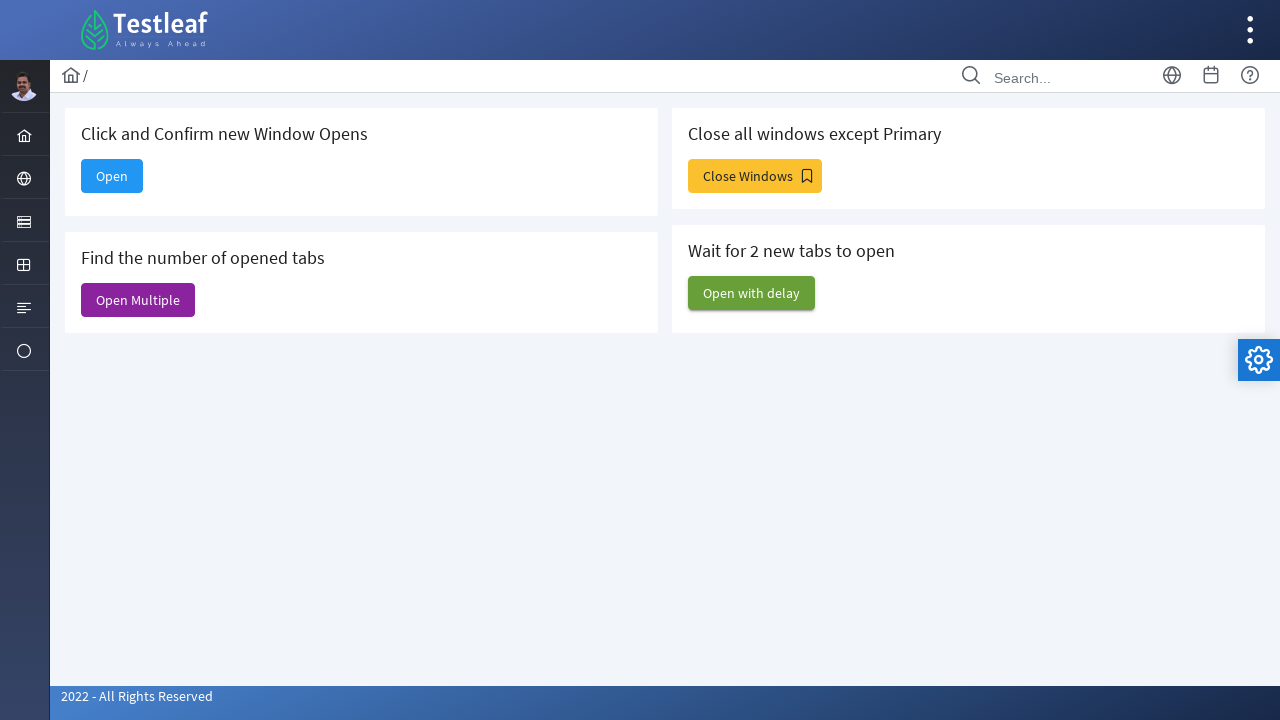

Clicked 'Close Windows' button at (755, 176) on xpath=//span[text()='Close Windows']
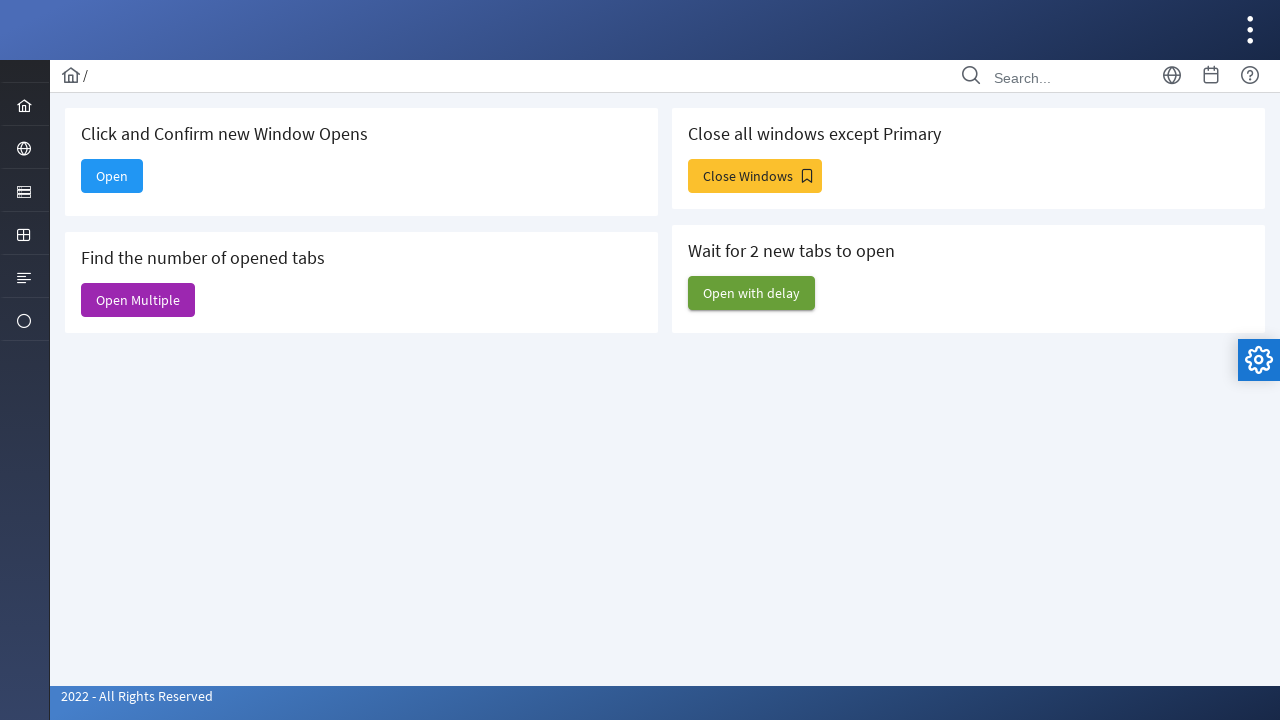

Waited 3 seconds for windows to open
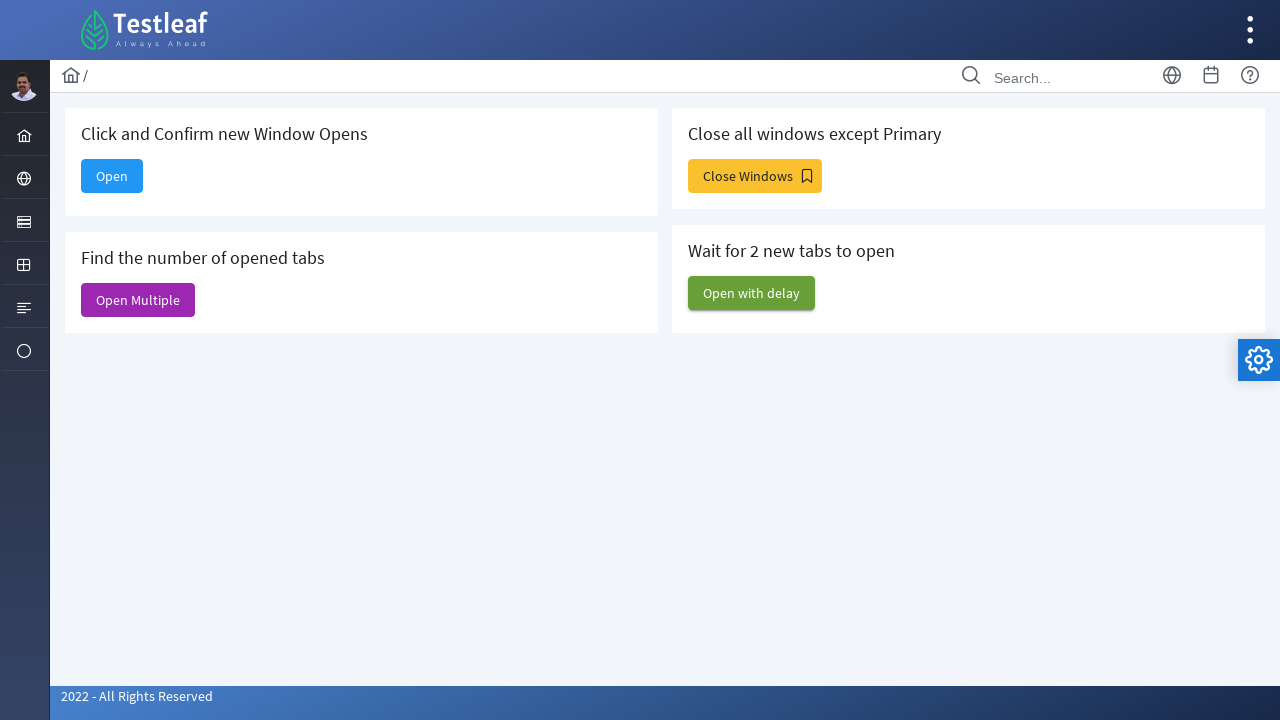

Retrieved all pages: 3 windows opened by clicking close except primary
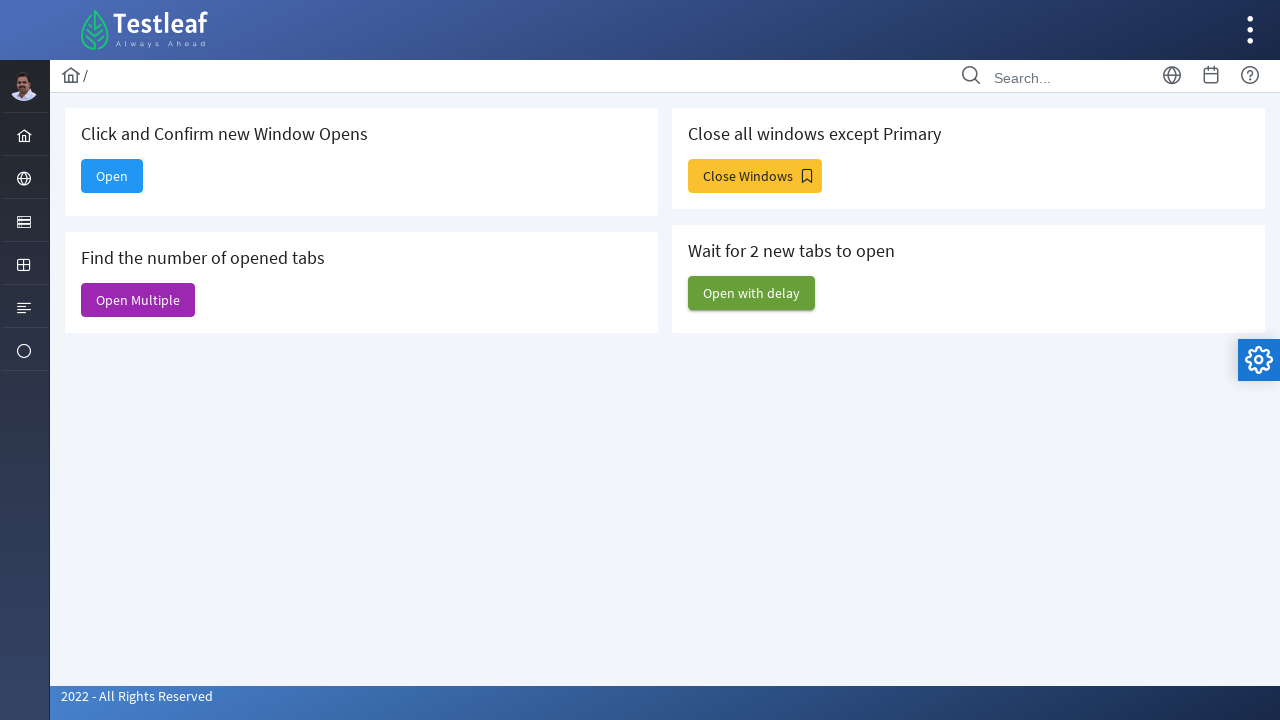

Retrieved title of window: Alert
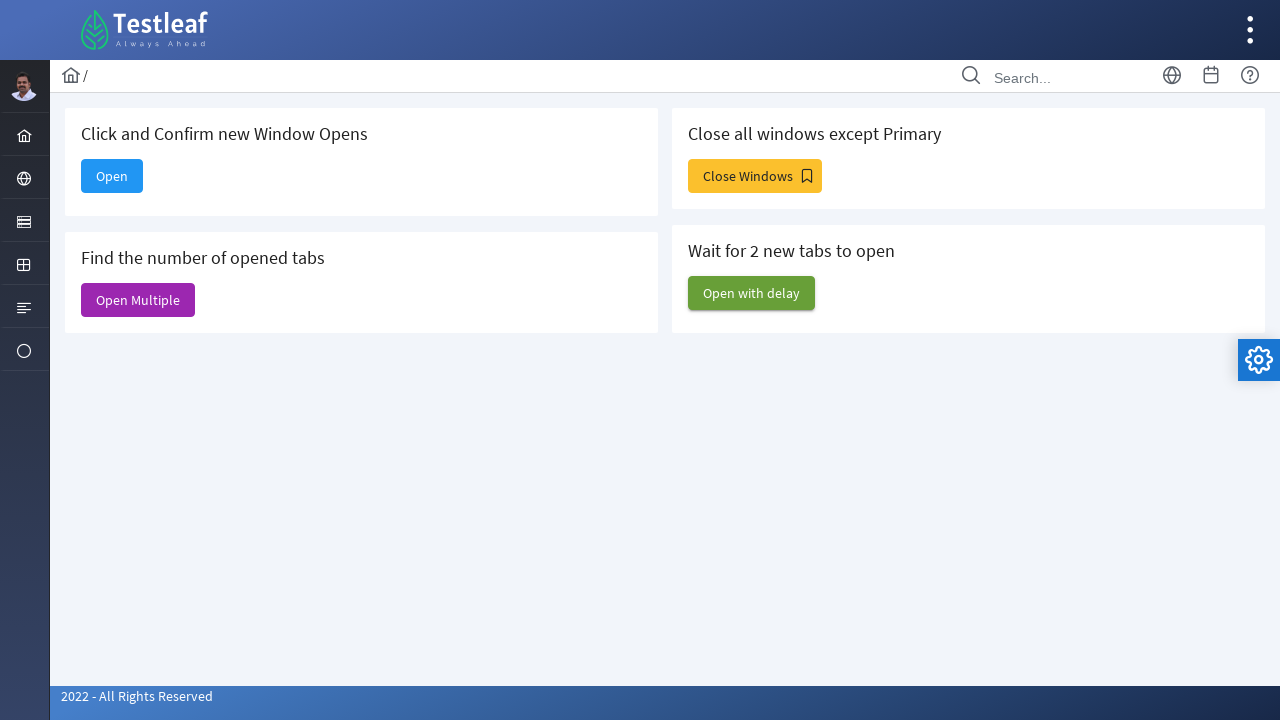

Closed a window except the primary one
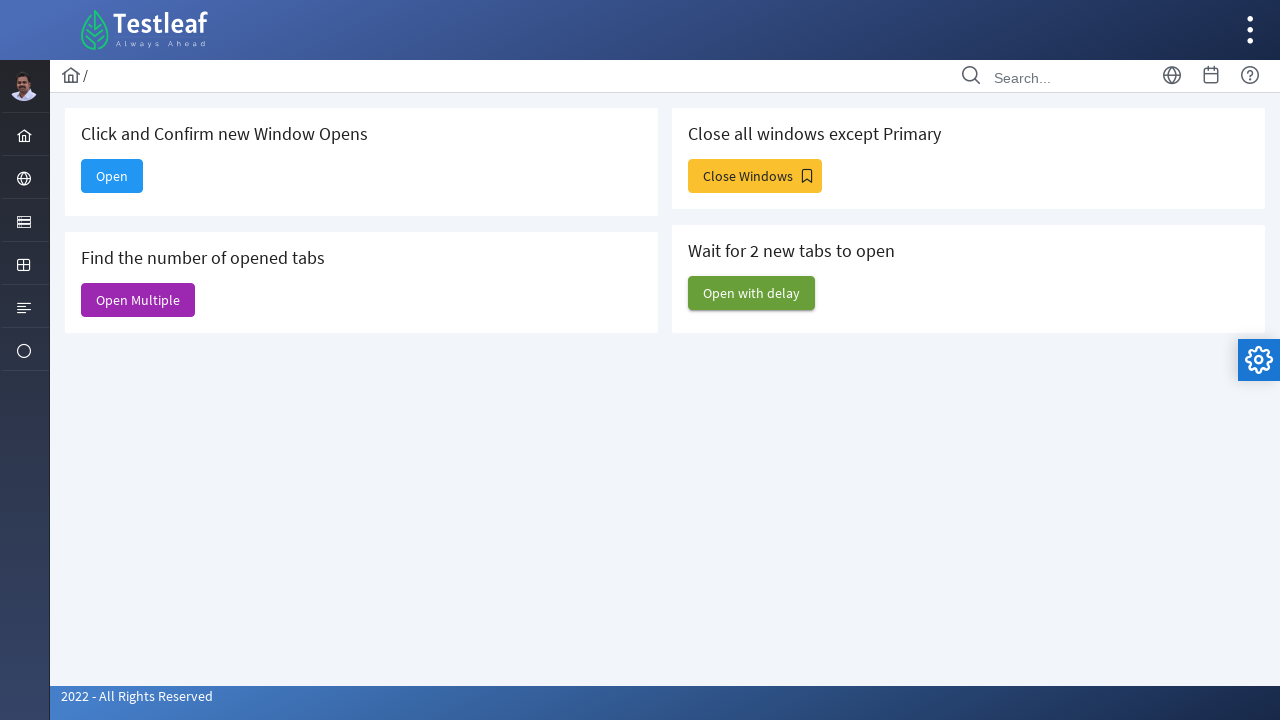

Retrieved title of window: Input Components
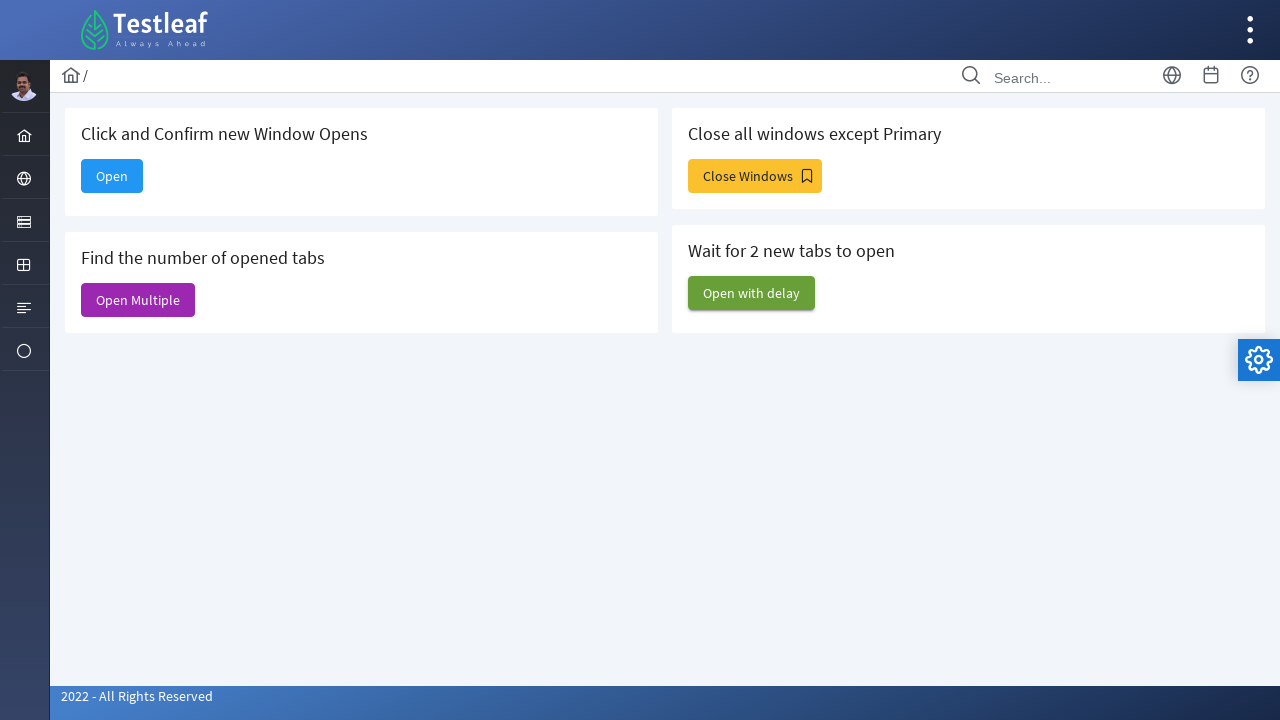

Closed a window except the primary one
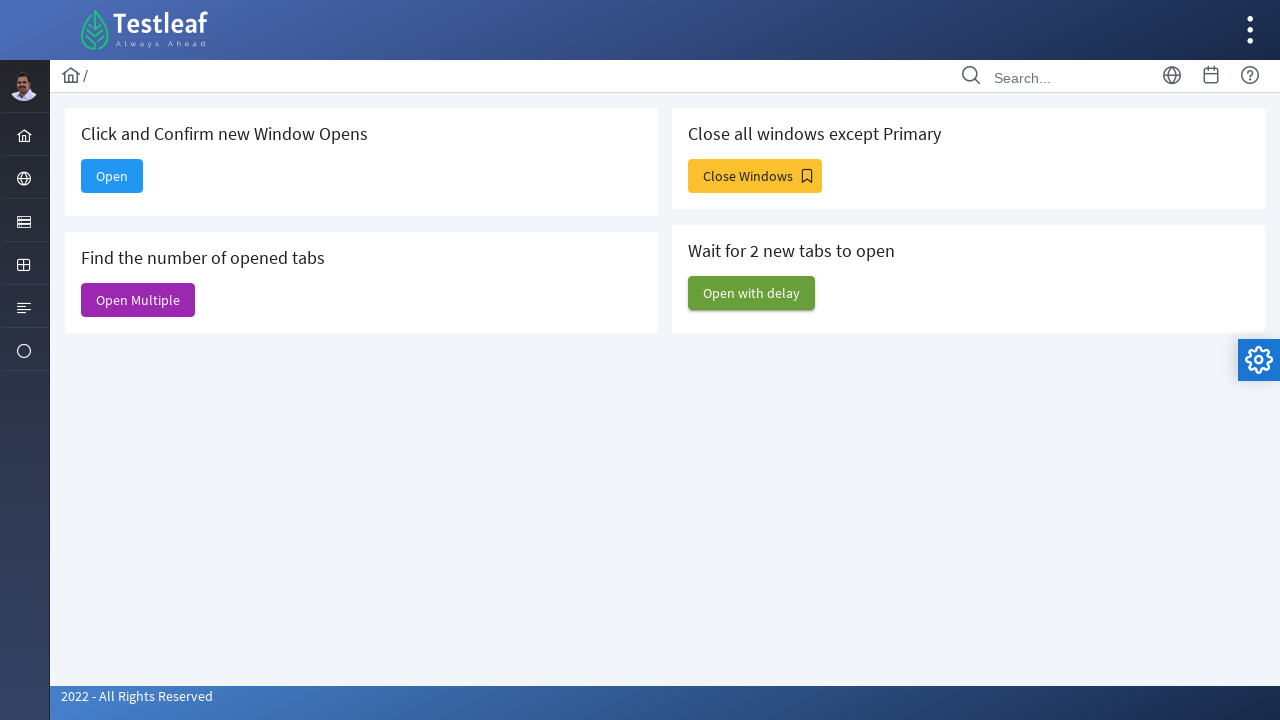

Retrieved title of window: Dashboard
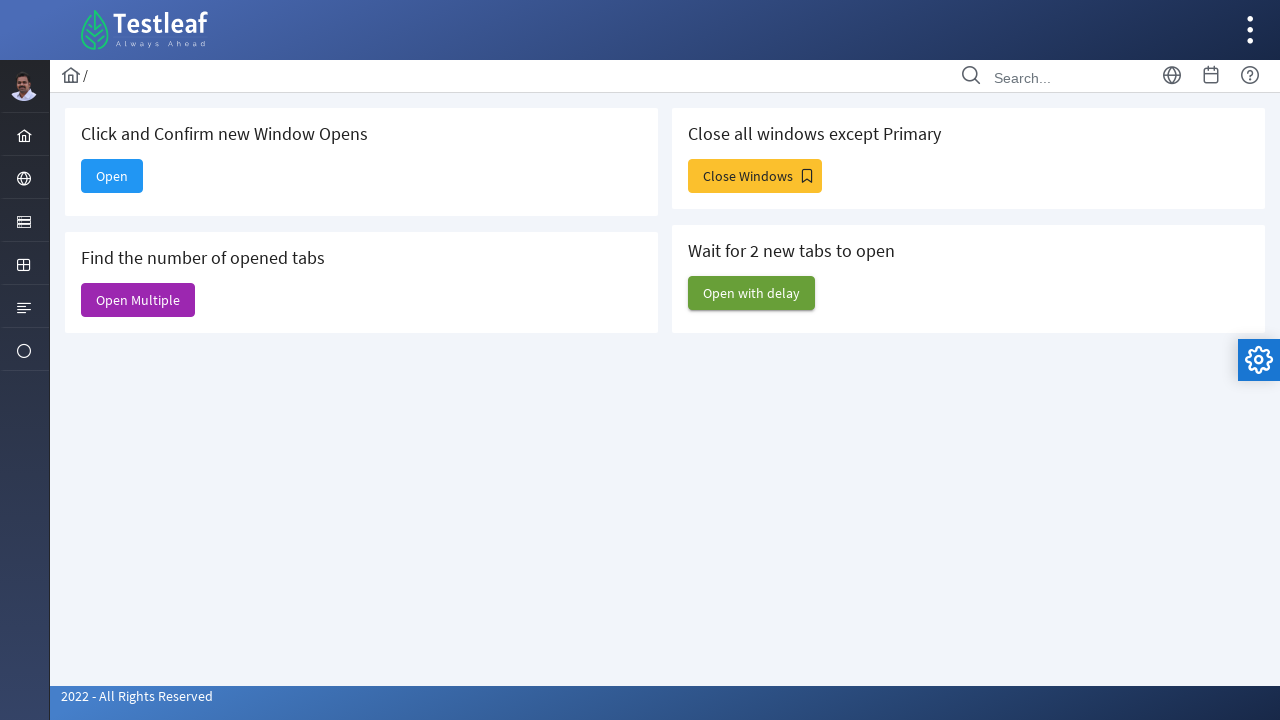

Closed a window except the primary one
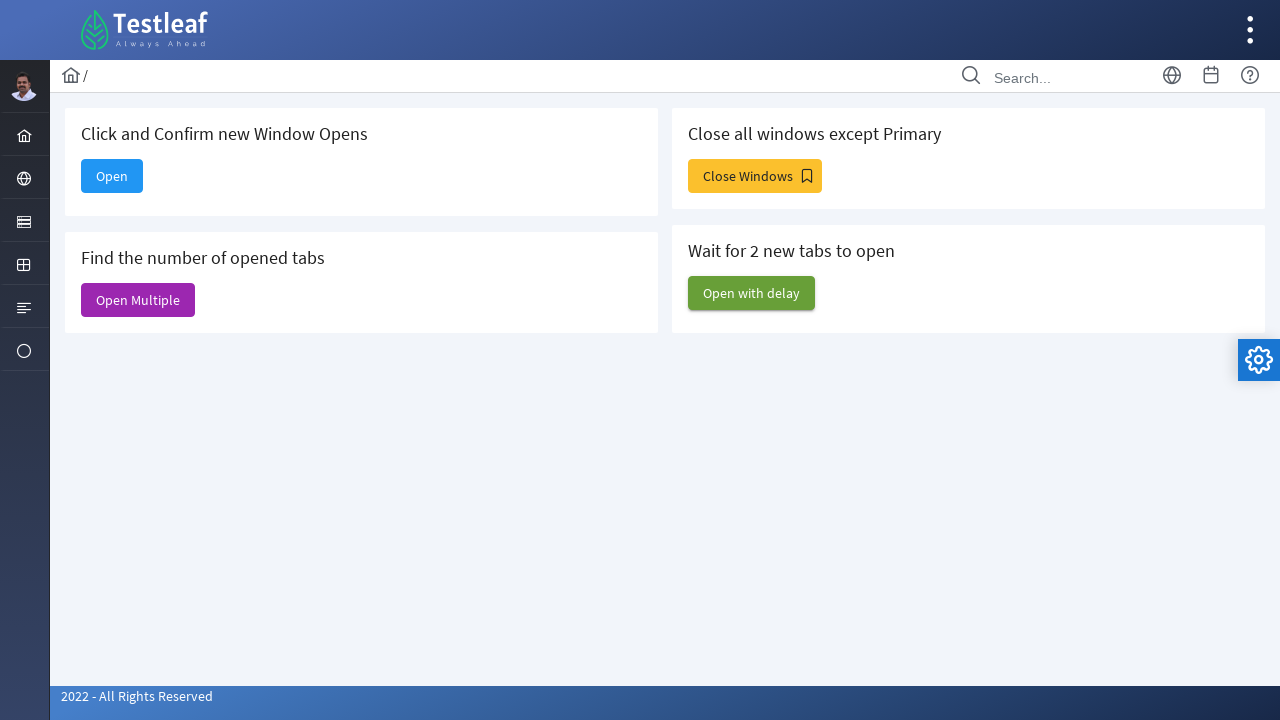

All windows closed except parent window
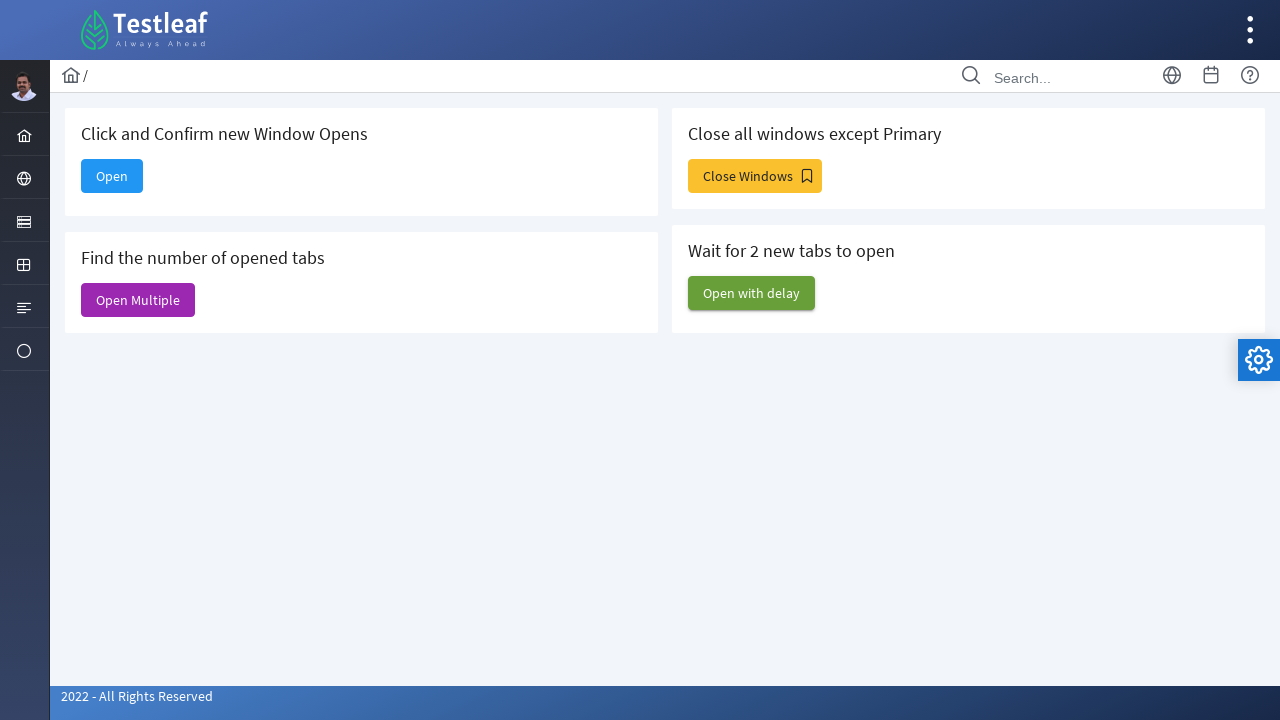

Clicked 'Open with delay' button at (752, 293) on xpath=//span[text()='Open with delay']
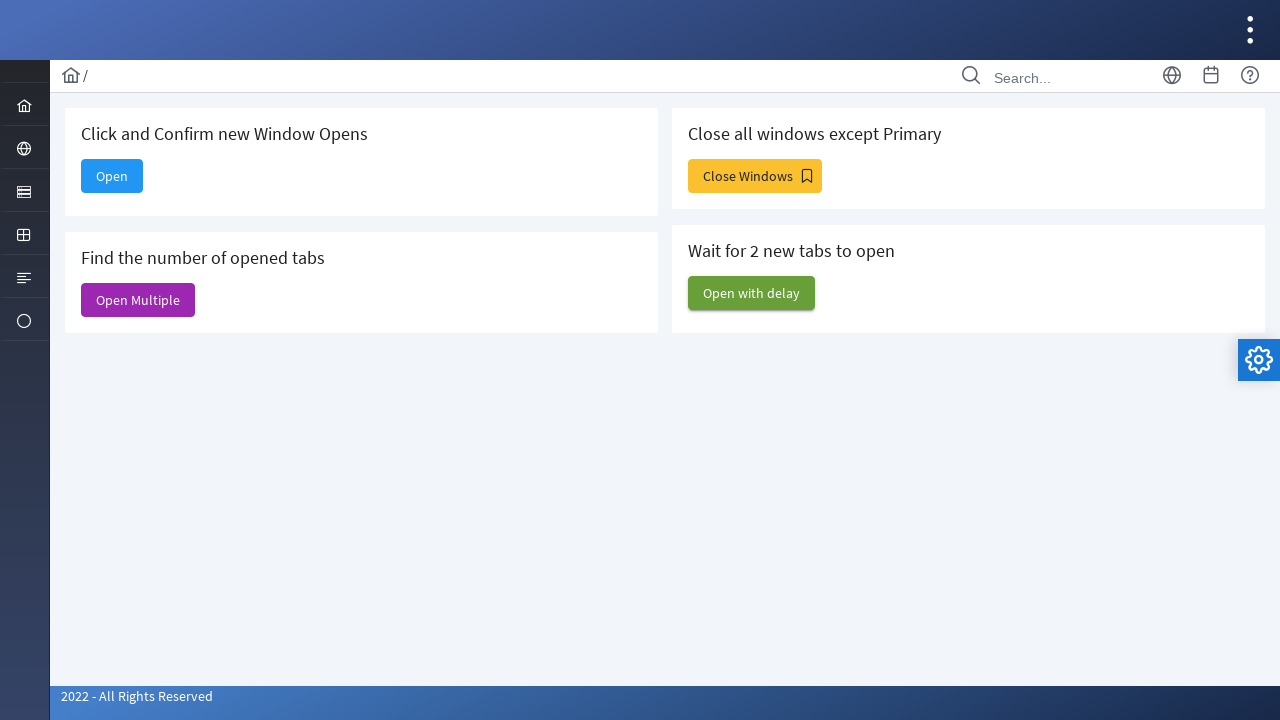

Waited 3 seconds for delayed window to open
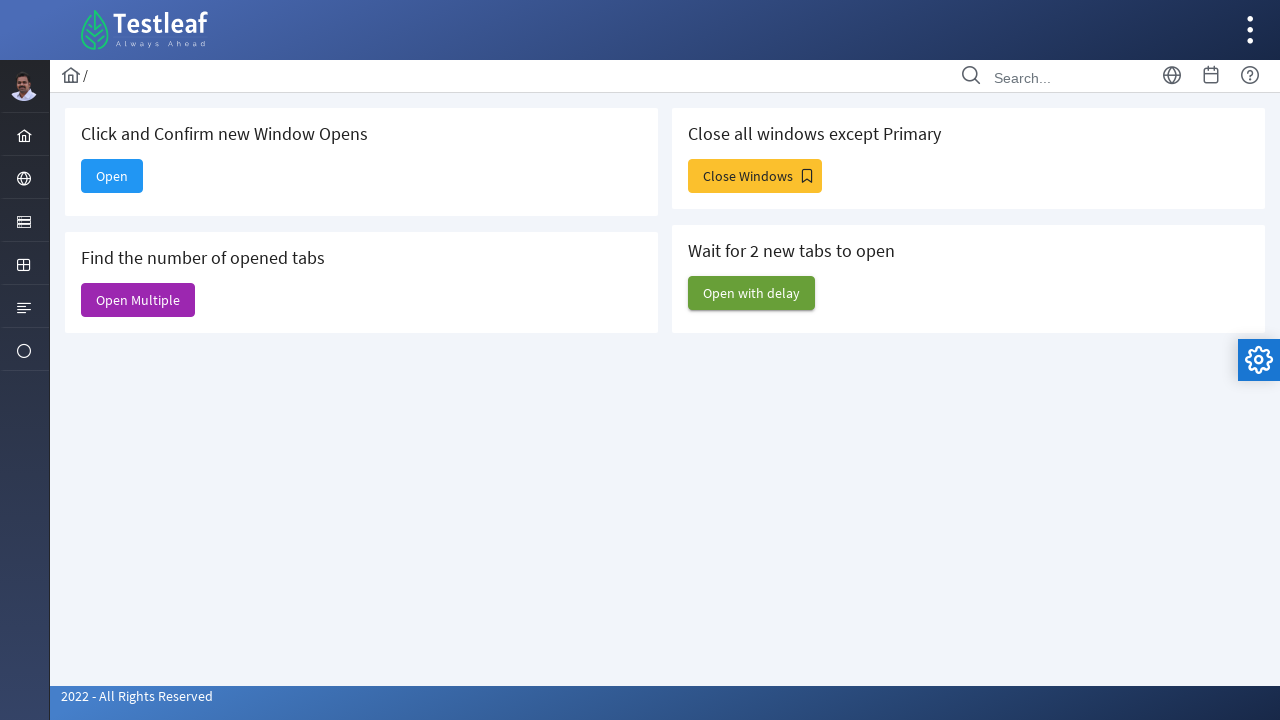

Retrieved all pages: 3 windows are now open after clicking 'Open with delay'
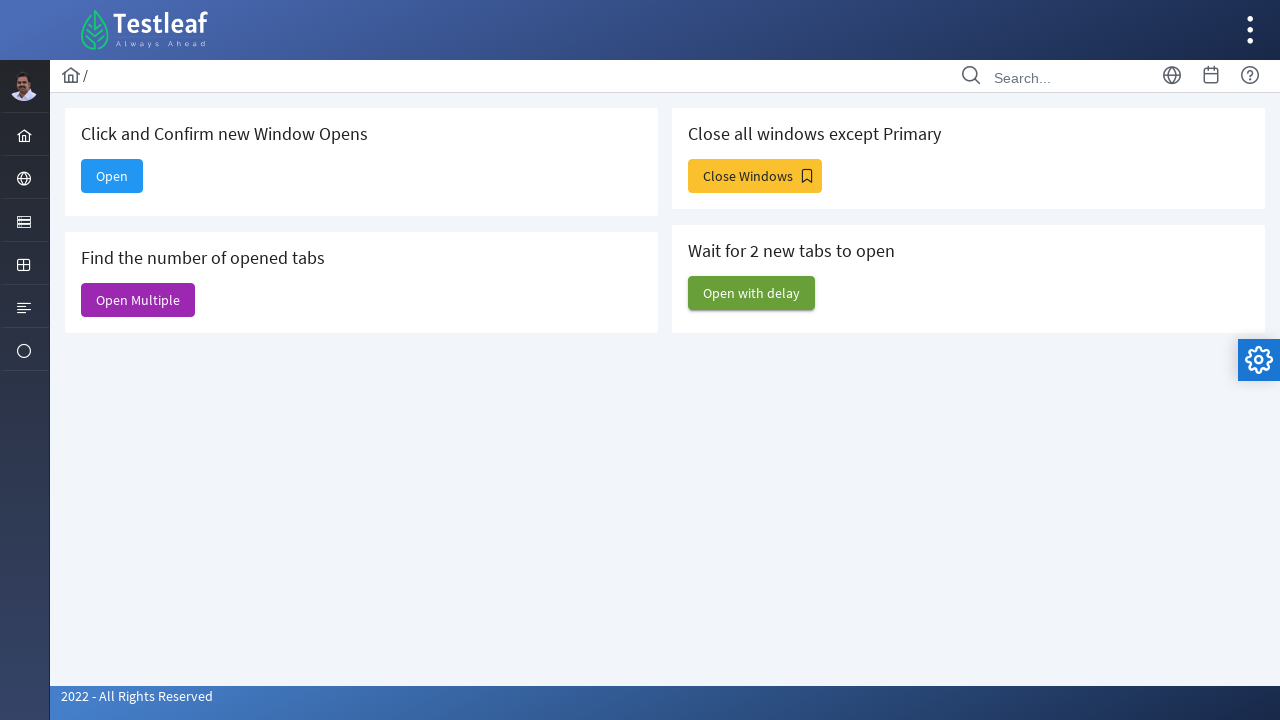

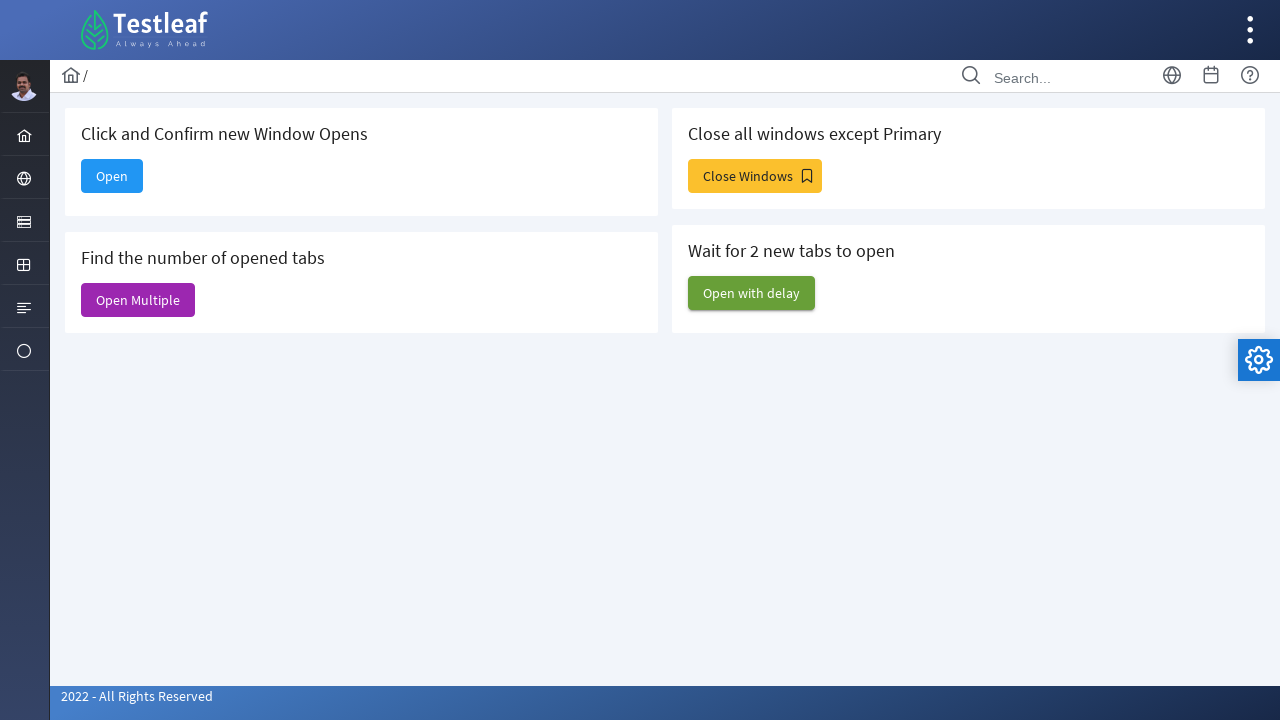